Tests copy-paste functionality by entering text in first name field, selecting all, copying it, and pasting into last name field

Starting URL: https://demo.automationtesting.in/Register.html

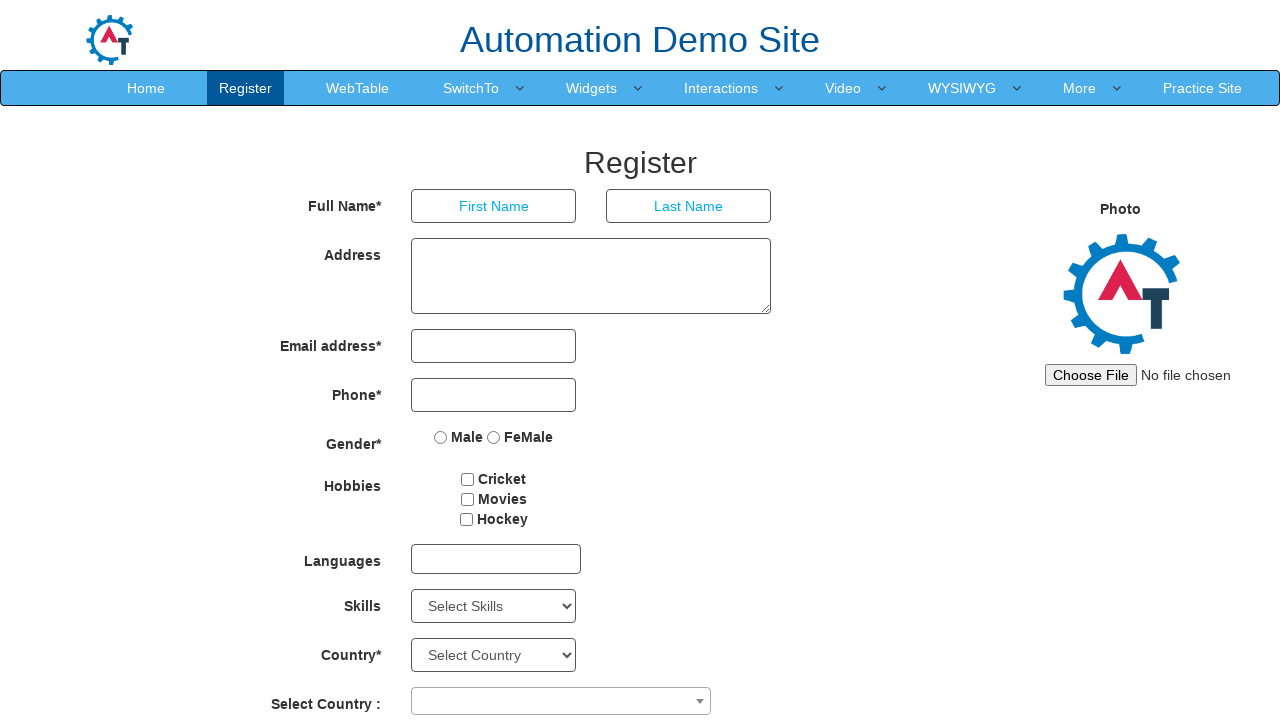

Filled first name field with 'admin' on input[placeholder='First Name']
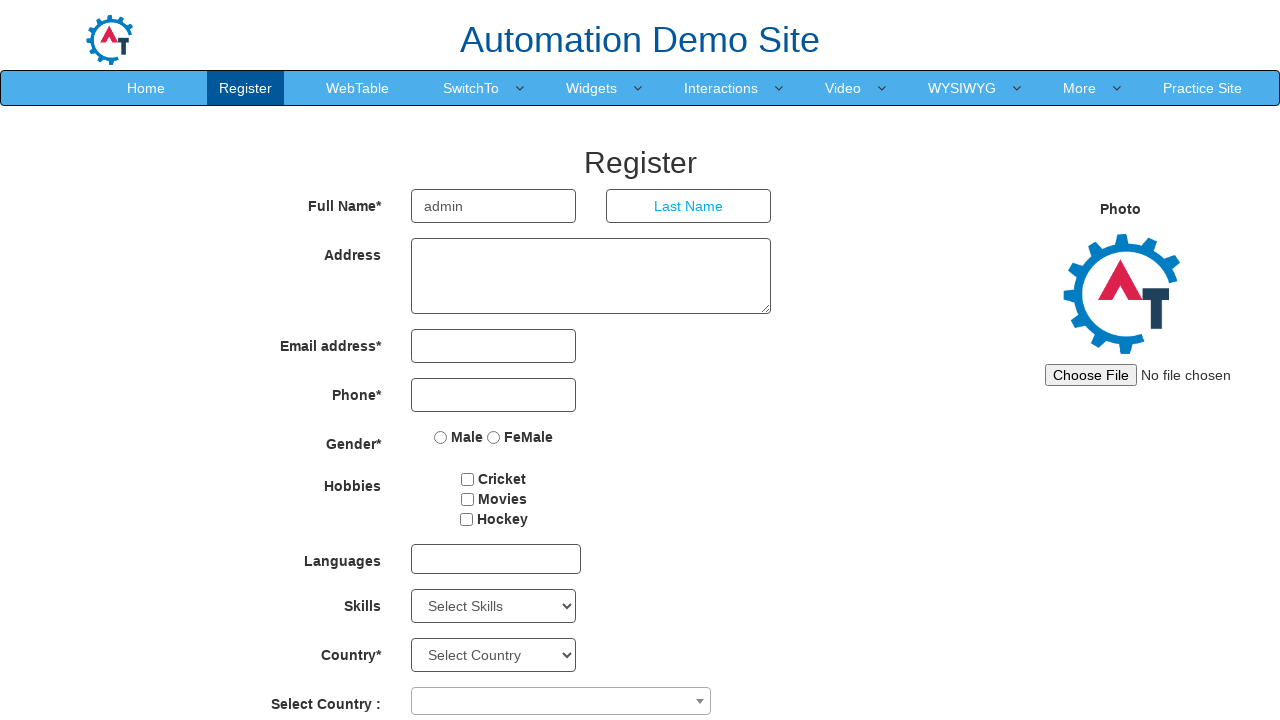

Selected all text in first name field on input[placeholder='First Name']
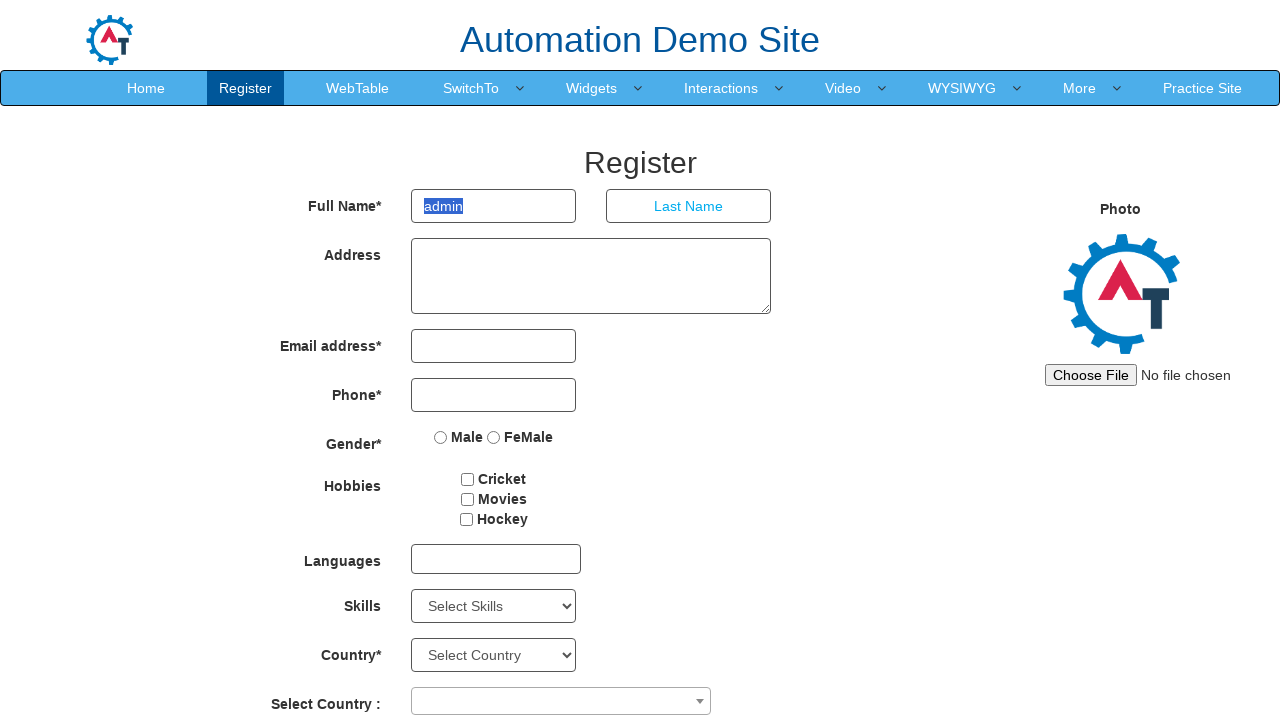

Copied text from first name field on input[placeholder='First Name']
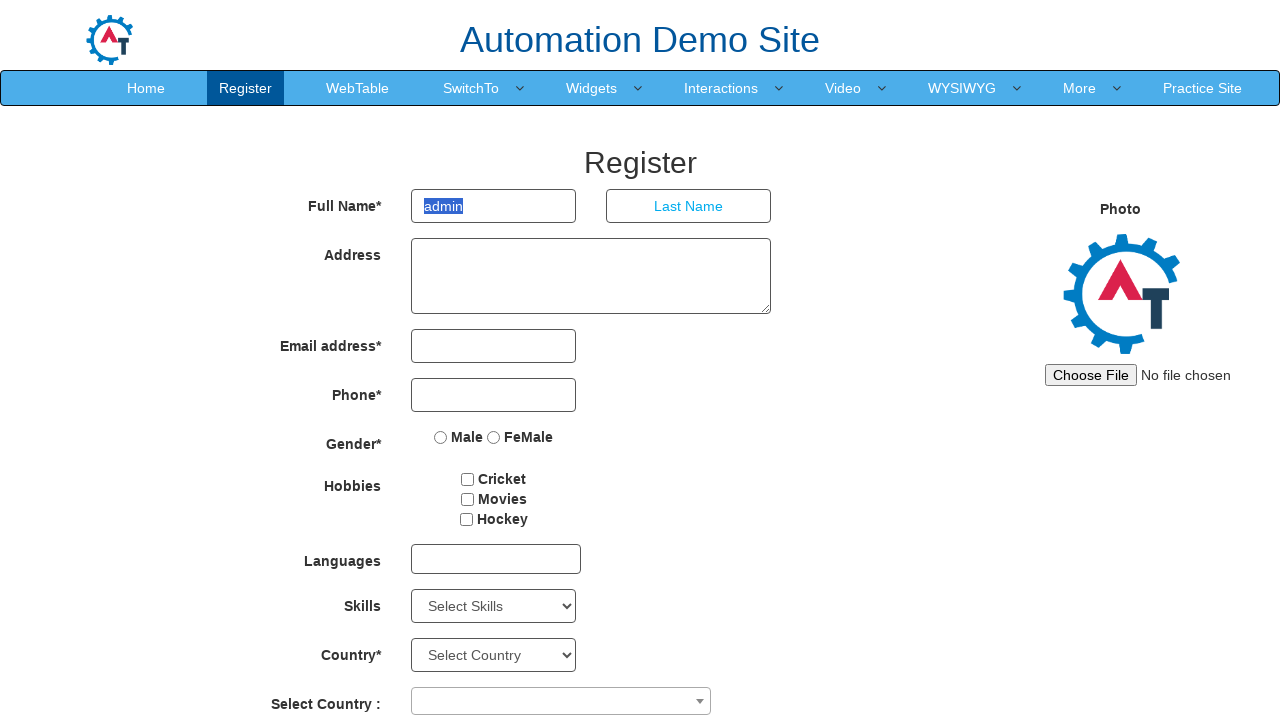

Pasted copied text into last name field on input[placeholder='Last Name']
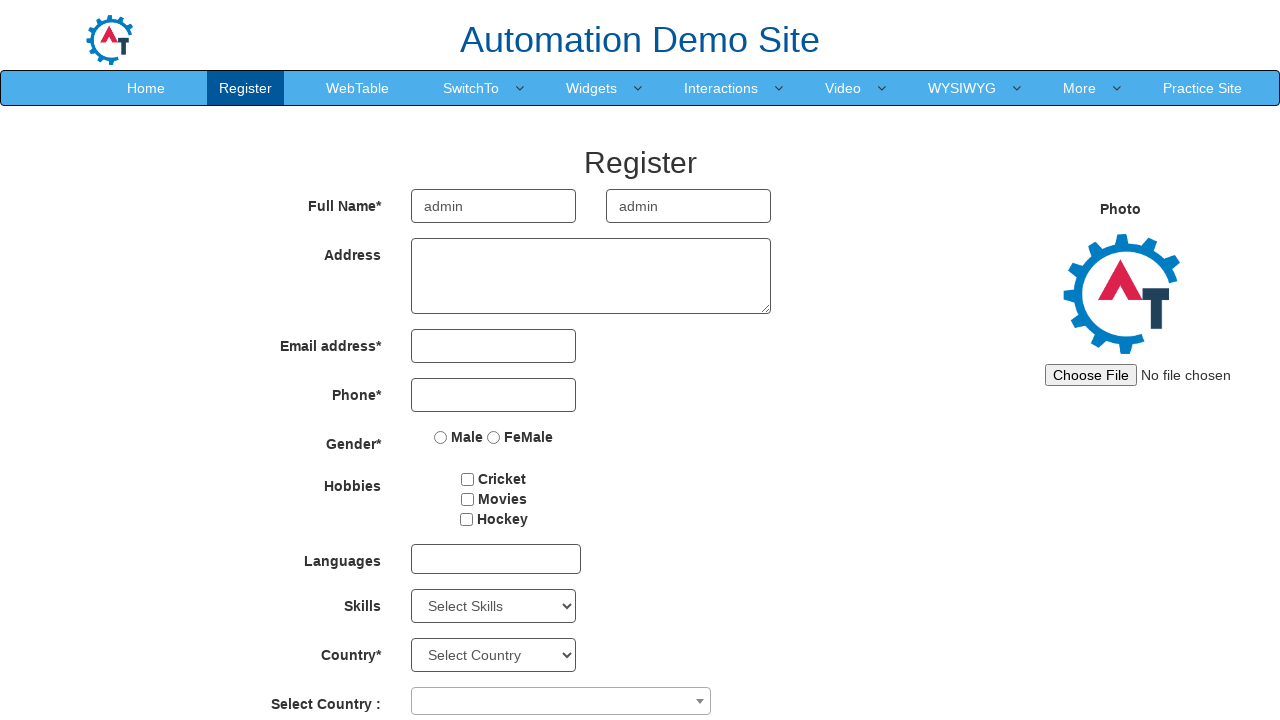

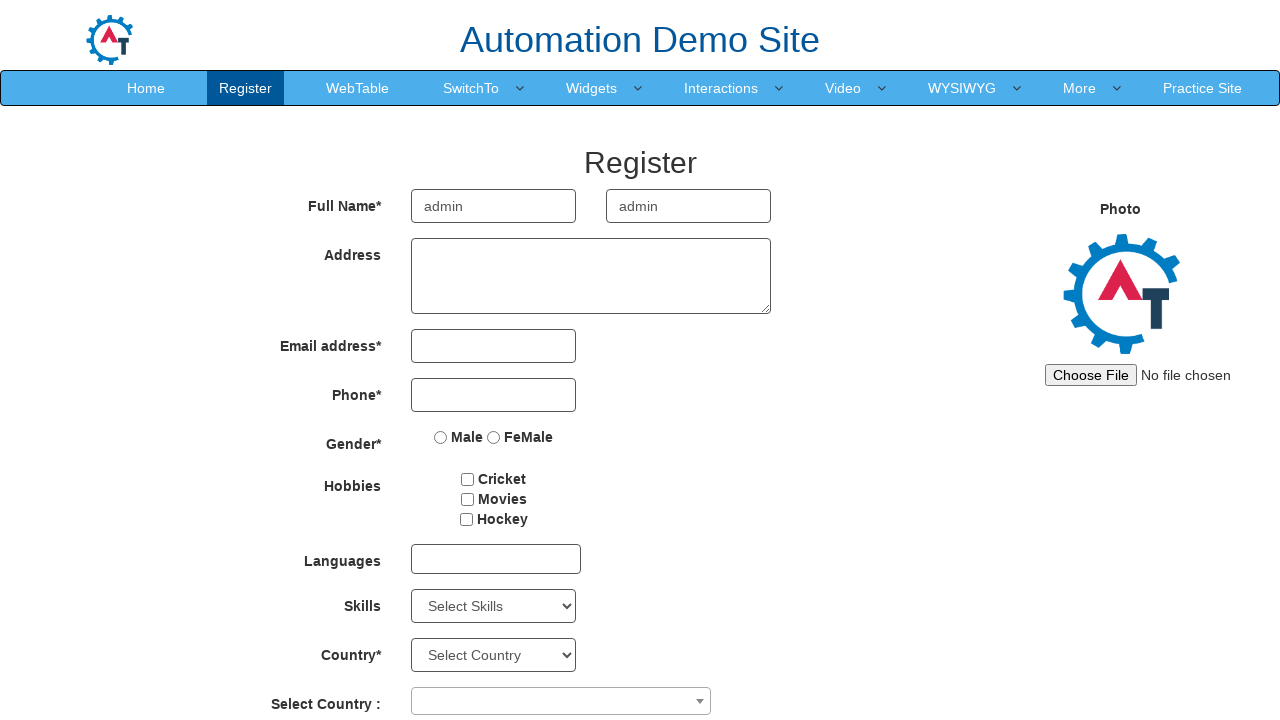